Configures ParaBank admin settings with available funds loan processor, sets balance values and threshold, submits the form, and cleans the database.

Starting URL: https://parabank.parasoft.com/parabank/admin.htm

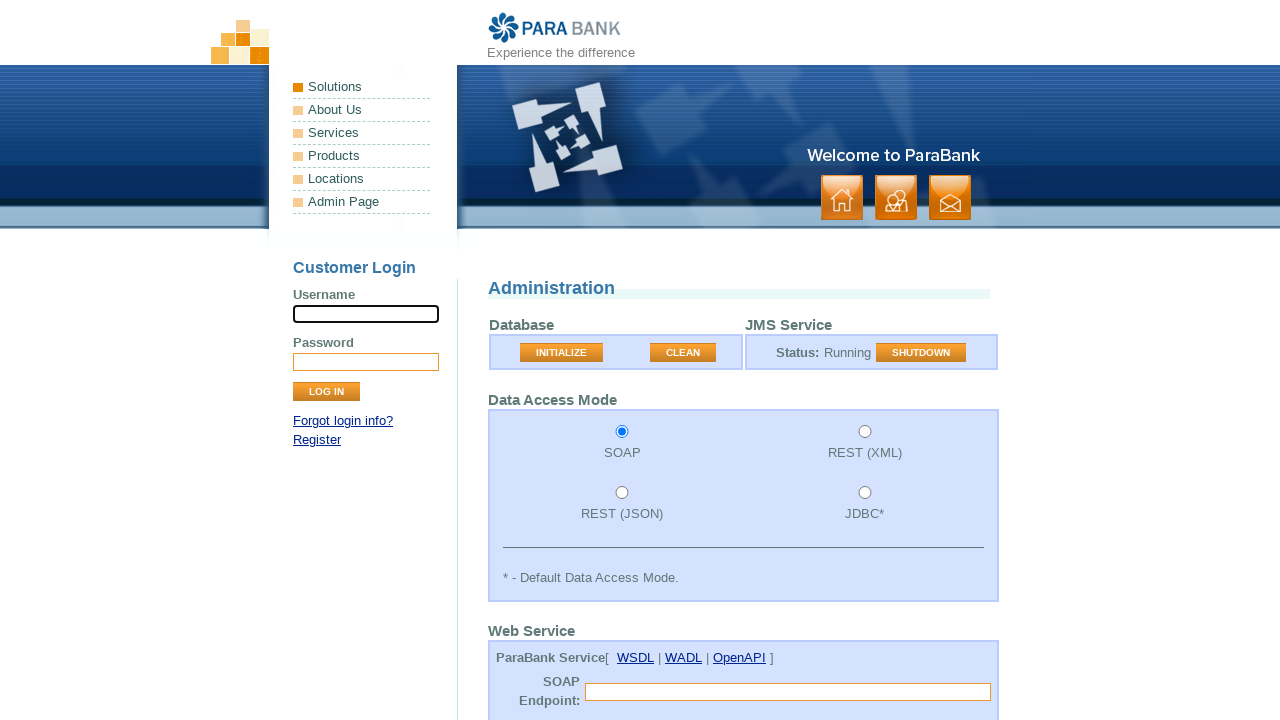

Cleared initial balance field on #initialBalance
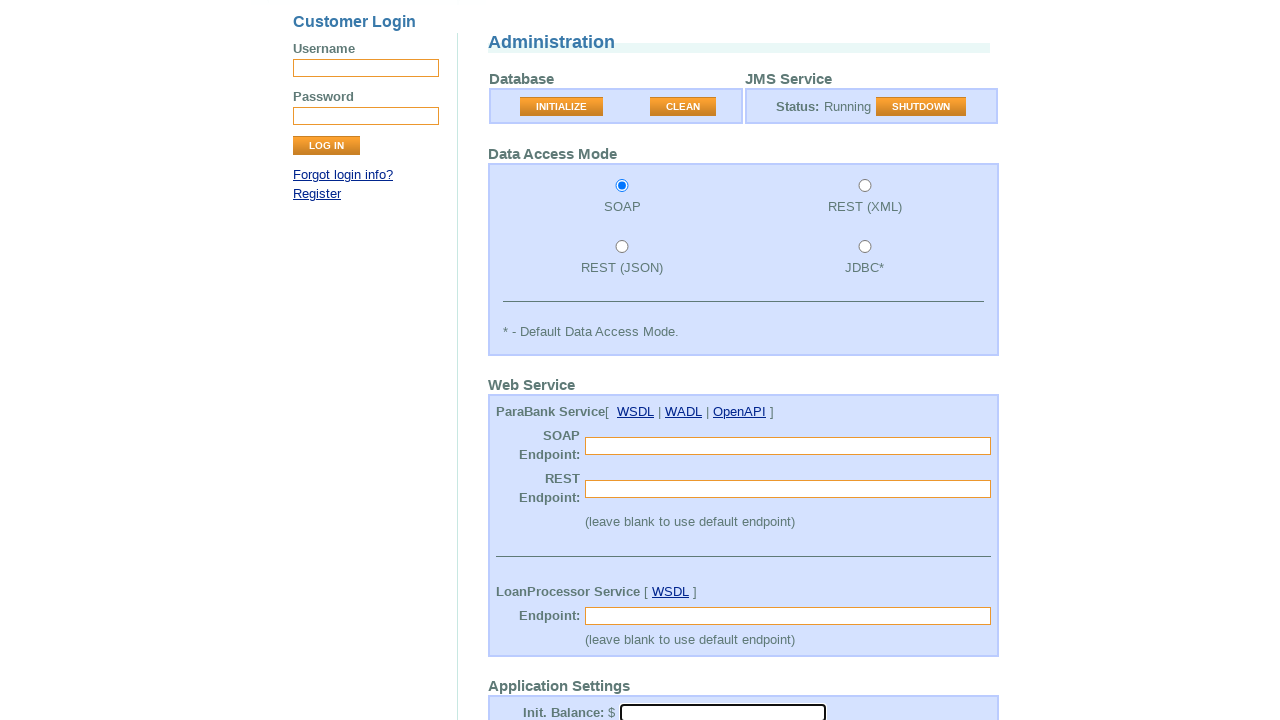

Filled initial balance with 1000 on #initialBalance
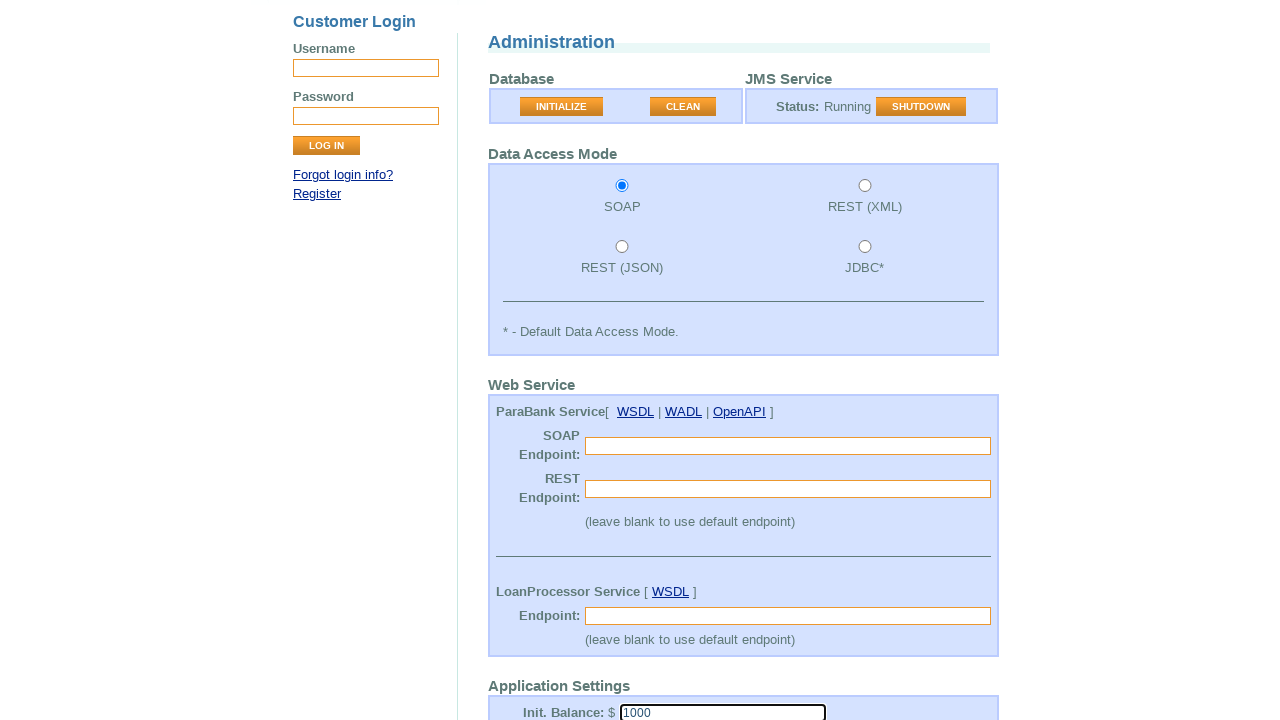

Cleared minimum balance field on #minimumBalance
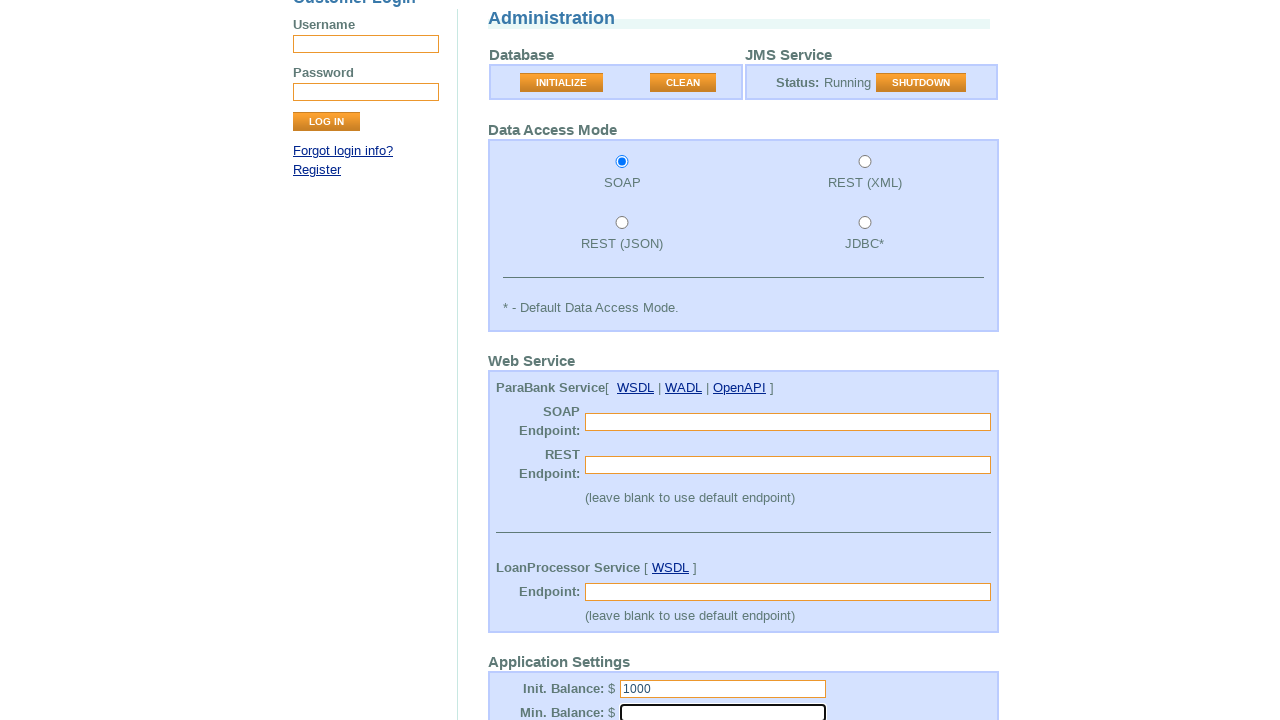

Filled minimum balance with 1000 on #minimumBalance
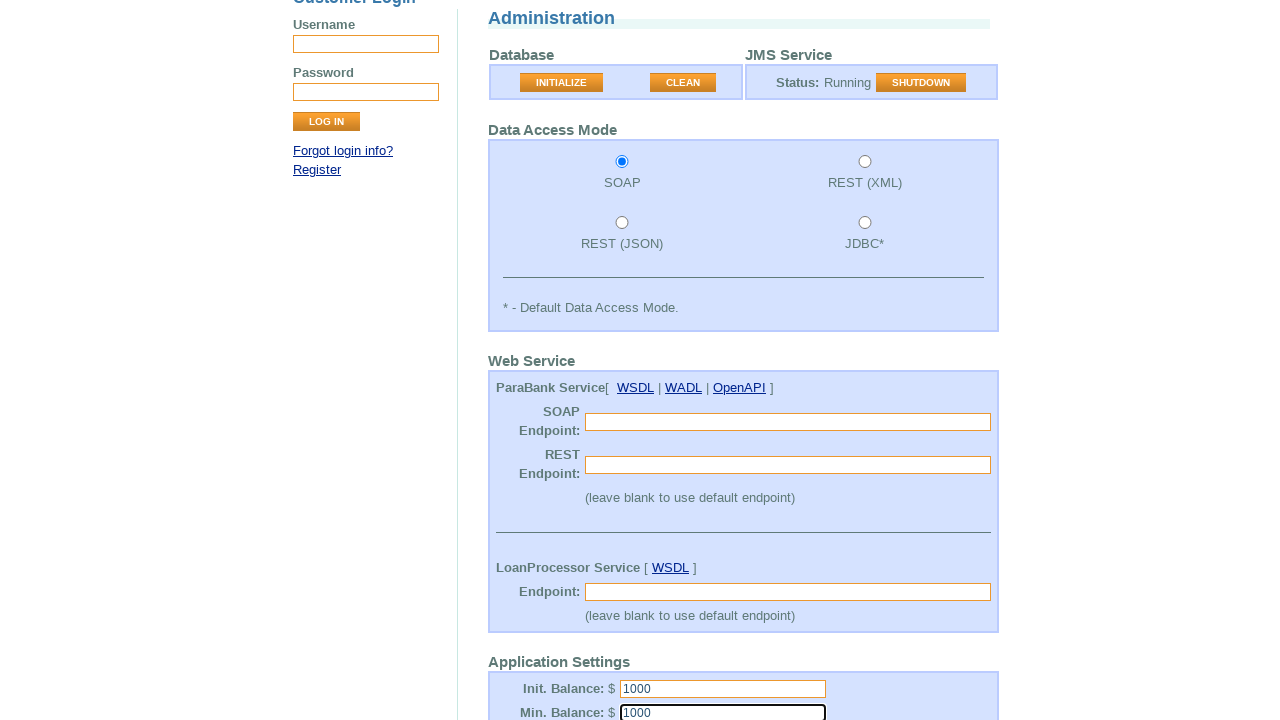

Selected 'funds' from loan processor dropdown on #loanProcessor
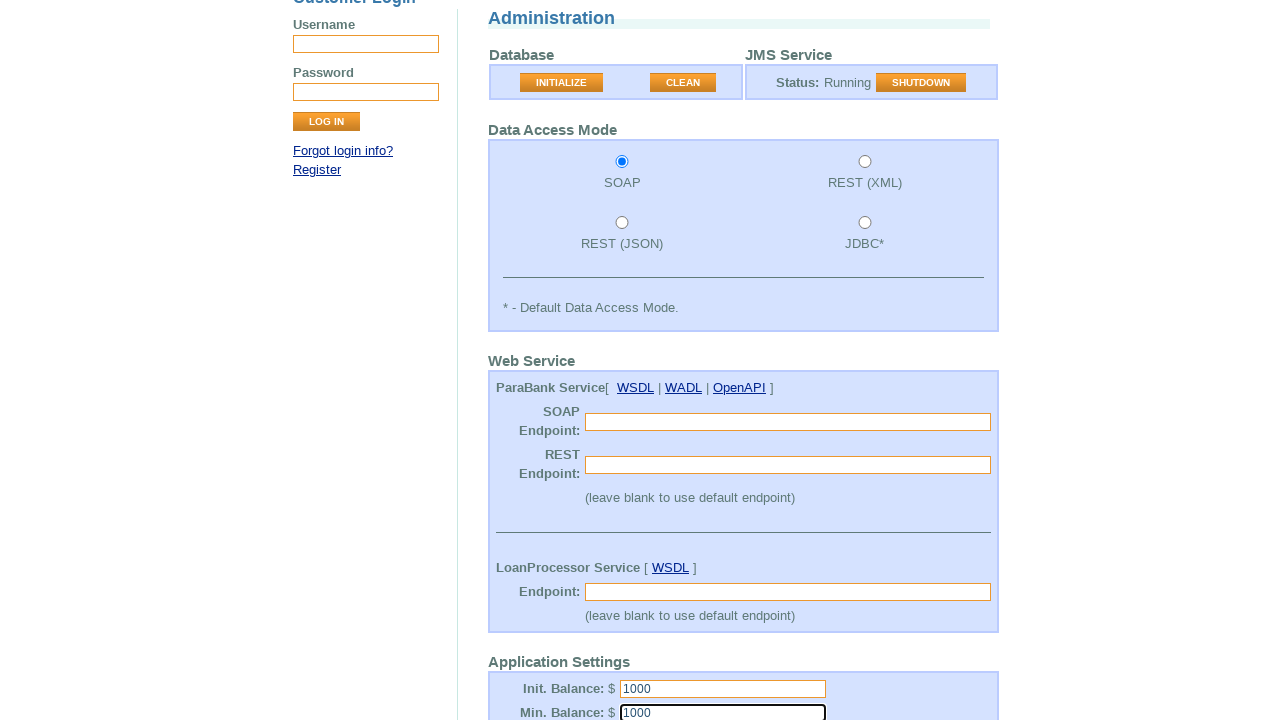

Cleared loan processor threshold field on #loanProcessorThreshold
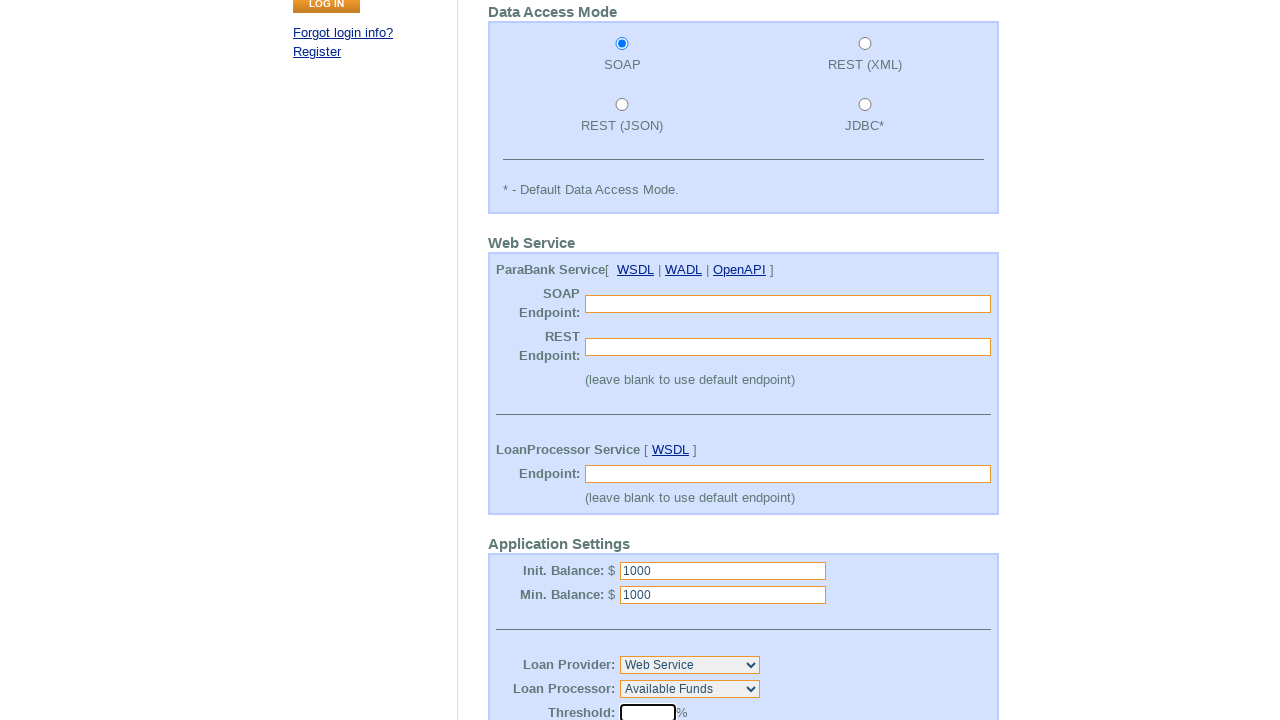

Filled loan processor threshold with 50 on #loanProcessorThreshold
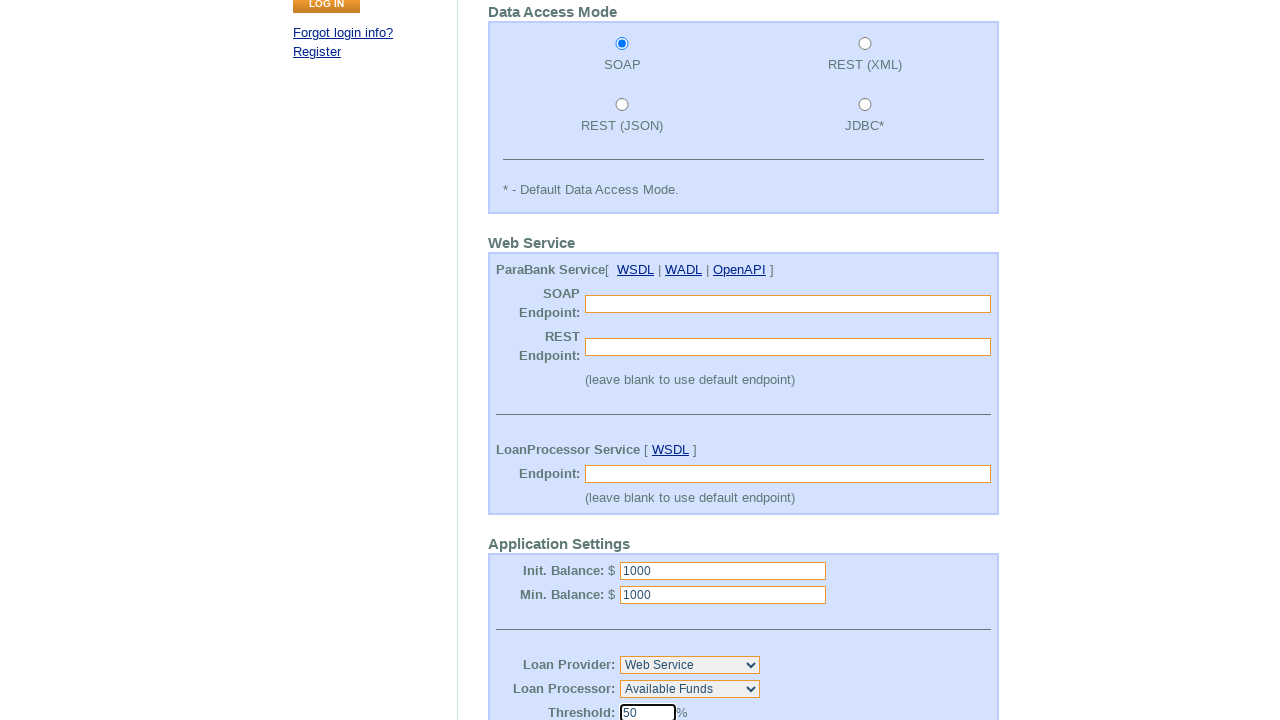

Clicked Submit button to save admin settings at (523, 572) on input[value='Submit']
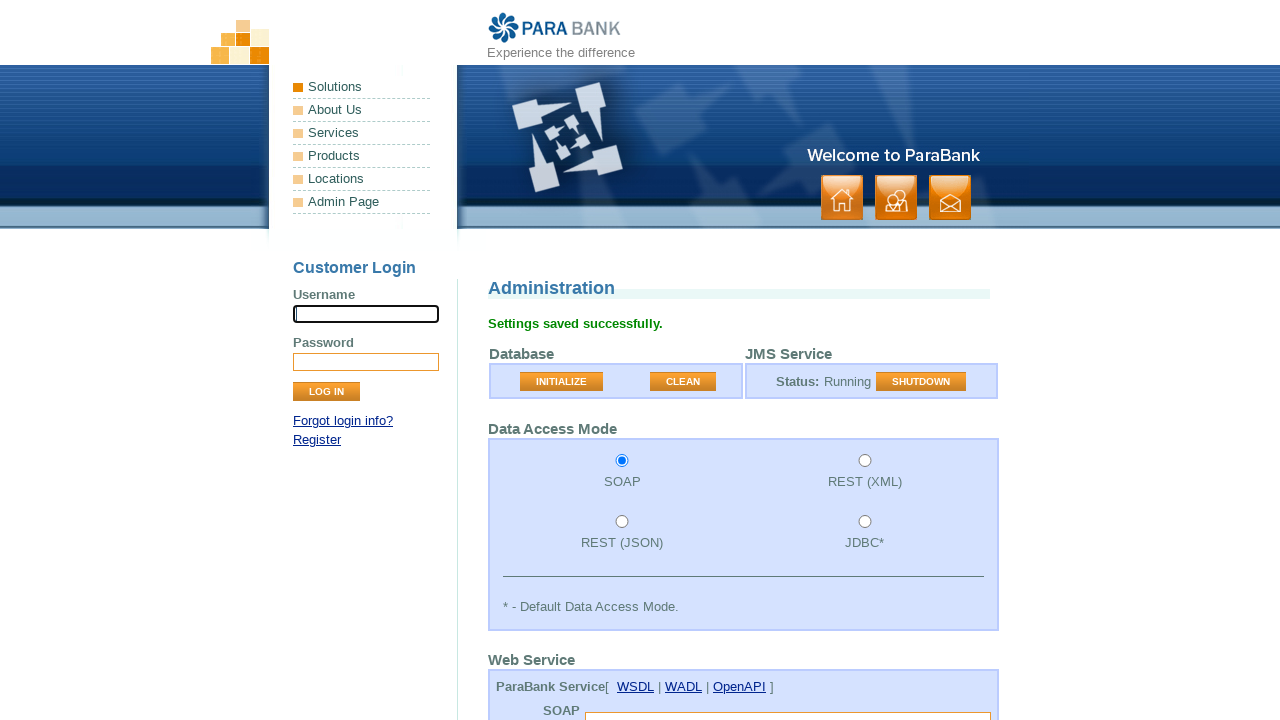

Clicked CLEAN button to clean database at (683, 382) on button[value='CLEAN']
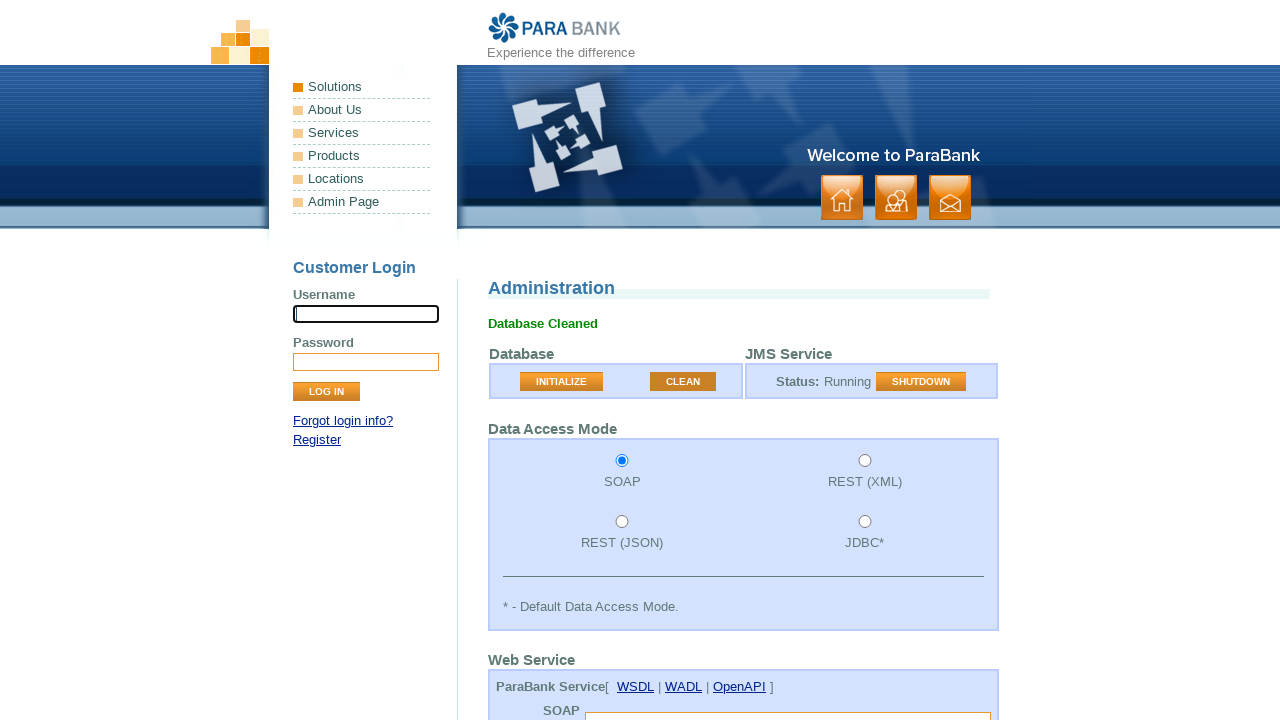

Verified database cleaning status shows 'Running'
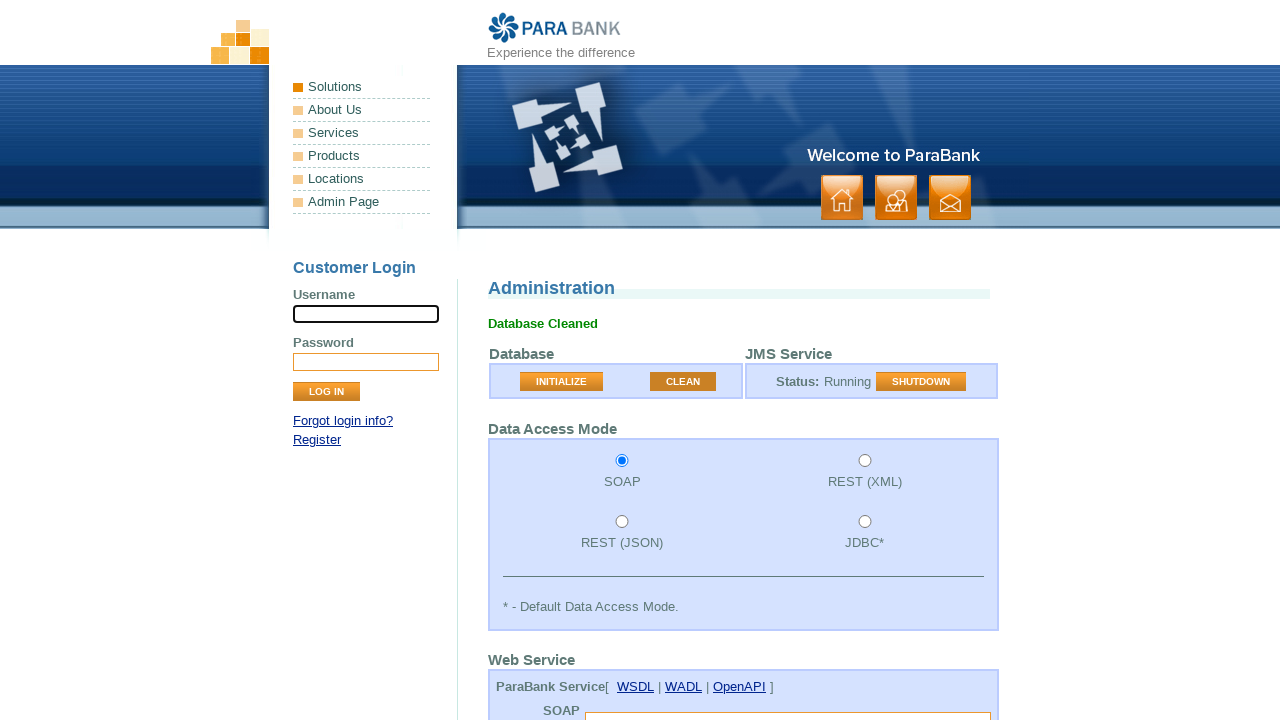

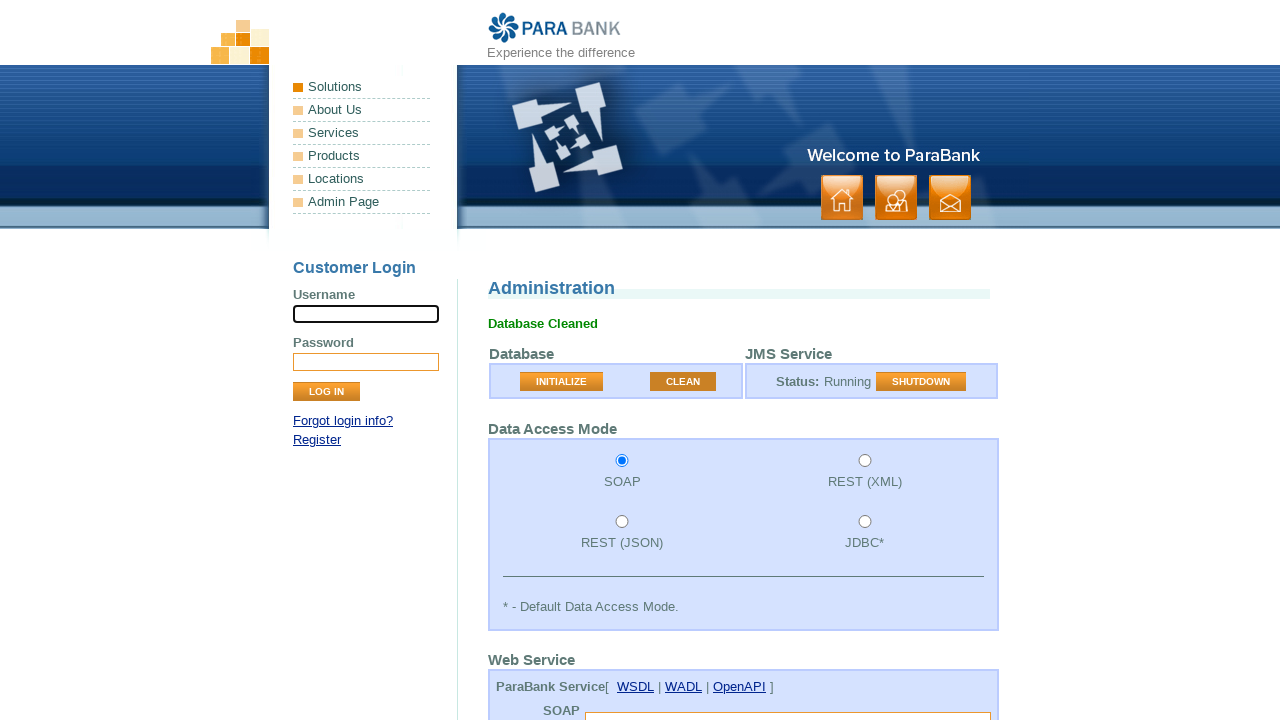